Navigates to Python.org, searches for "pycon" using the search box, and verifies results are found

Starting URL: http://www.python.org

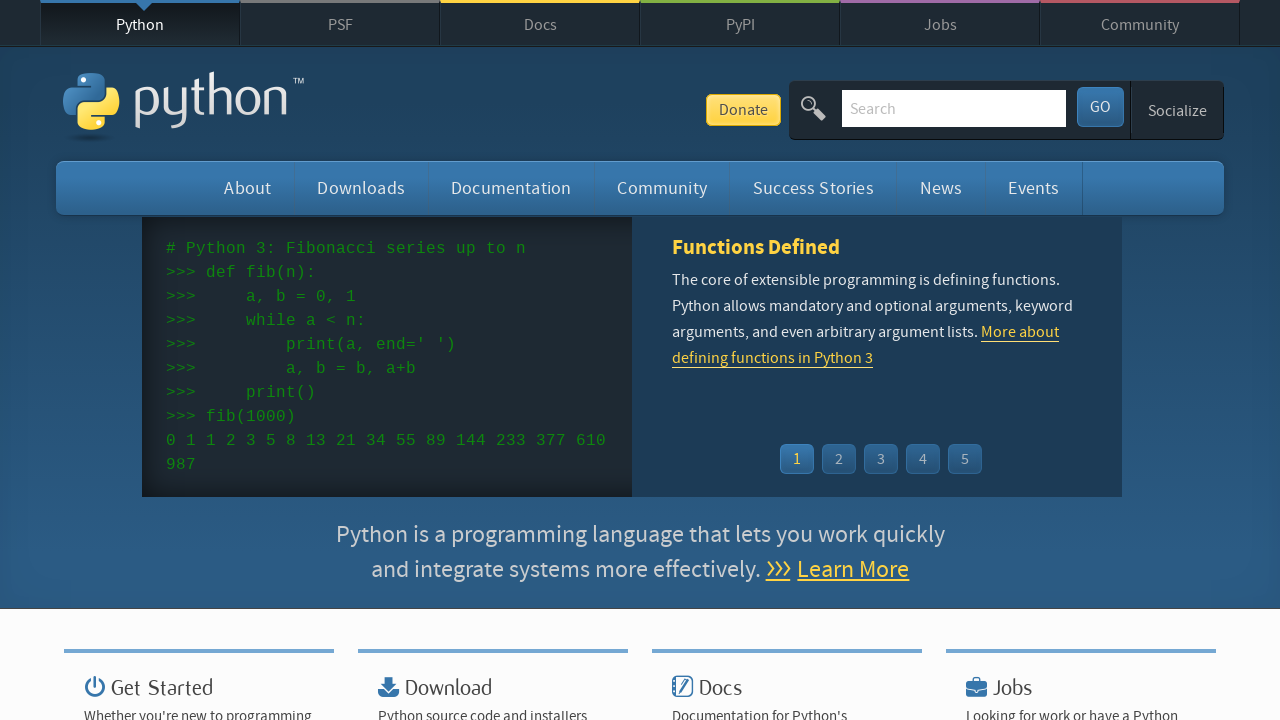

Verified page title contains 'Python'
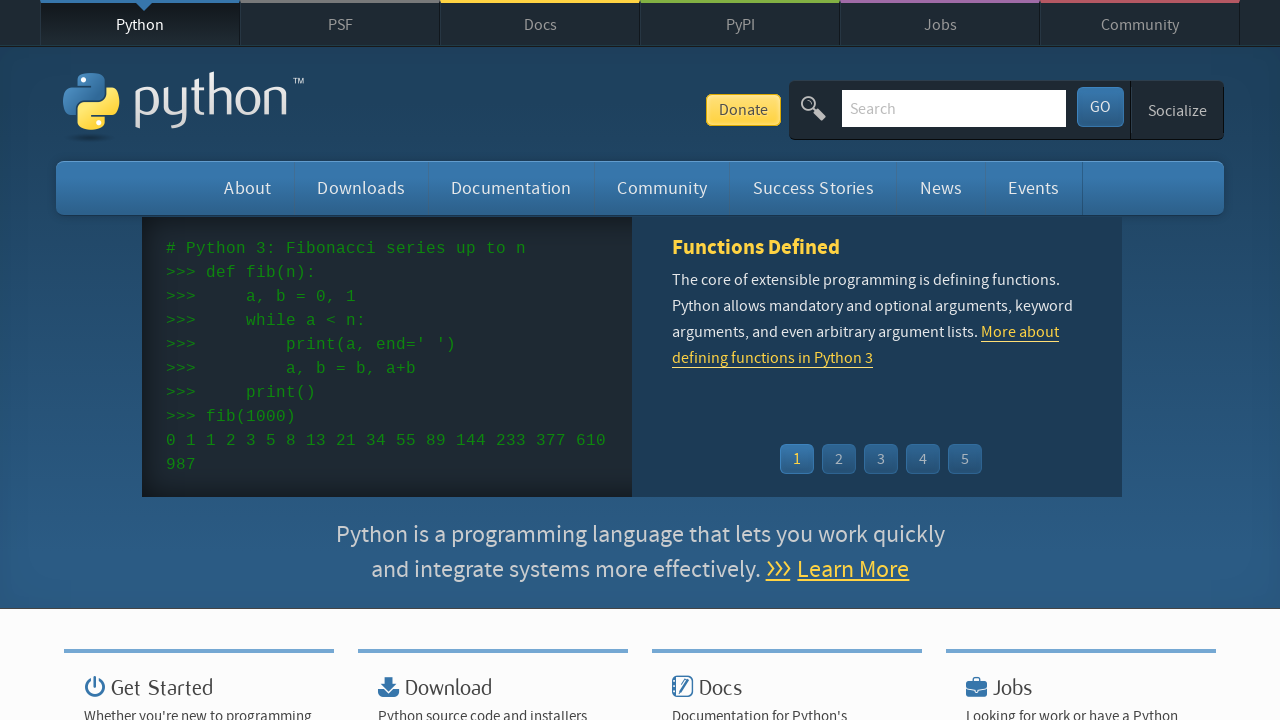

Filled search box with 'pycon' on input[name='q']
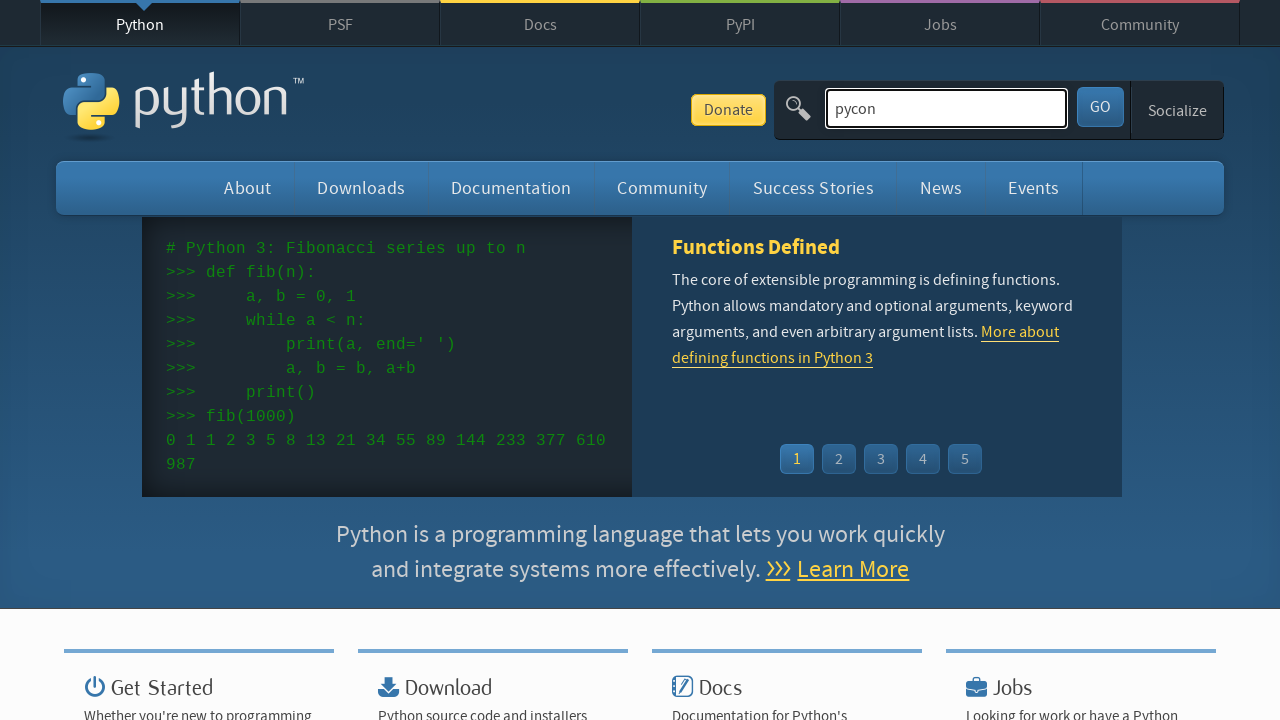

Pressed Enter to submit search query on input[name='q']
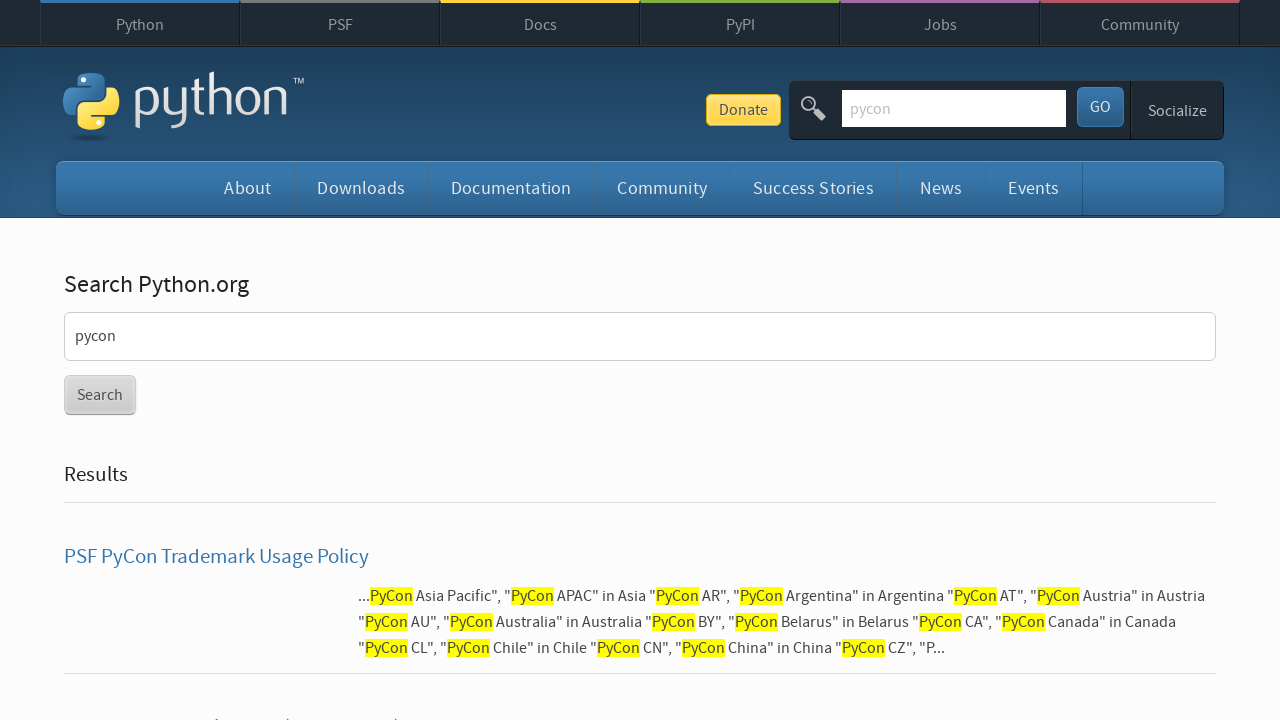

Waited for page to load (domcontentloaded)
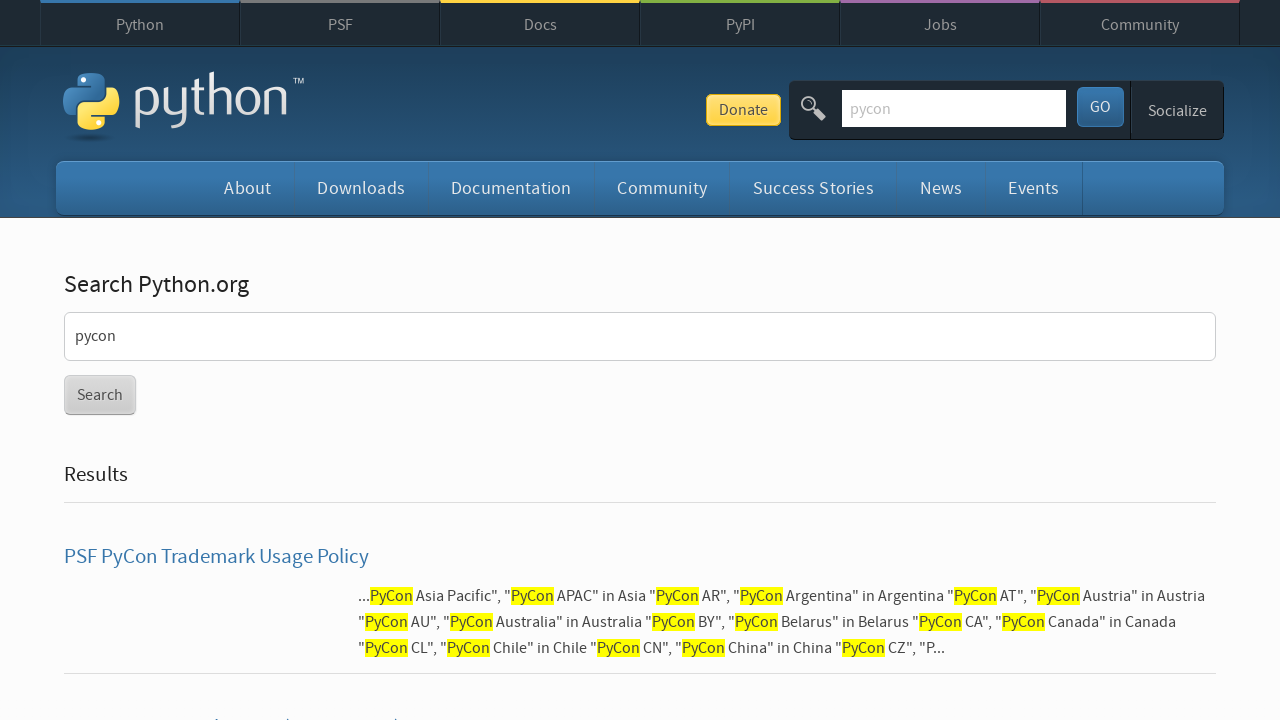

Verified search results were found - 'No results found' message not present
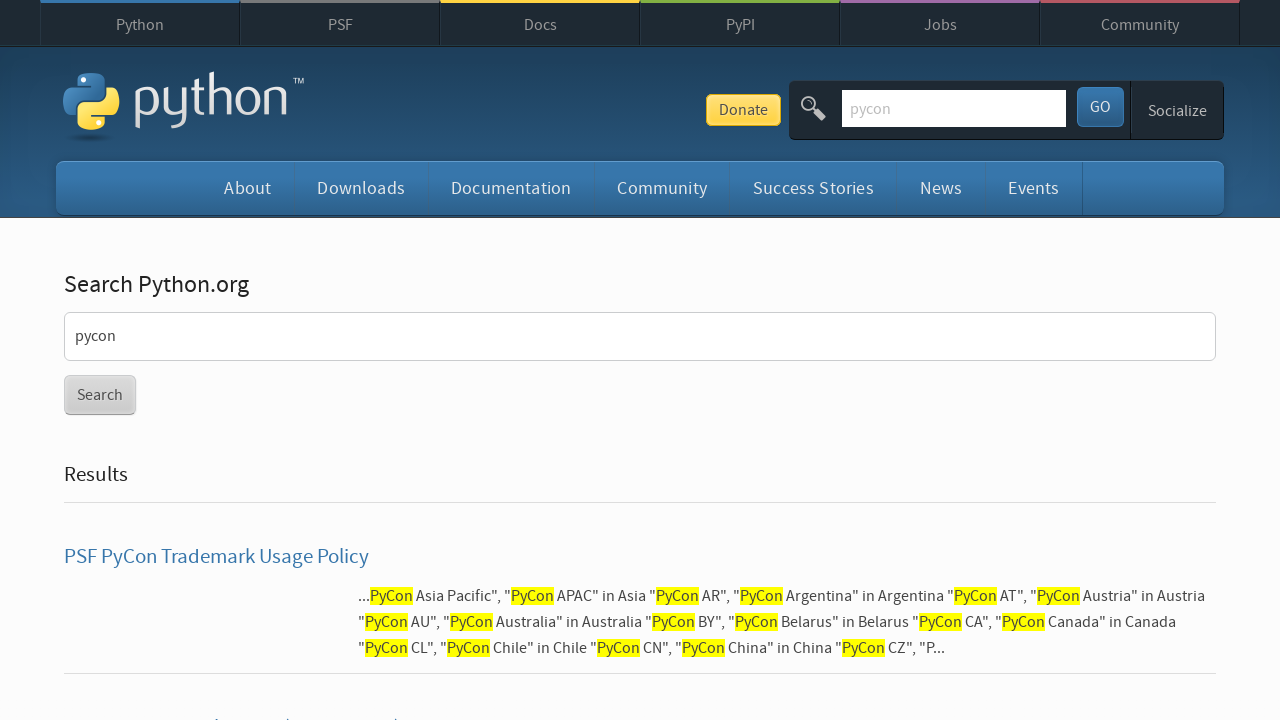

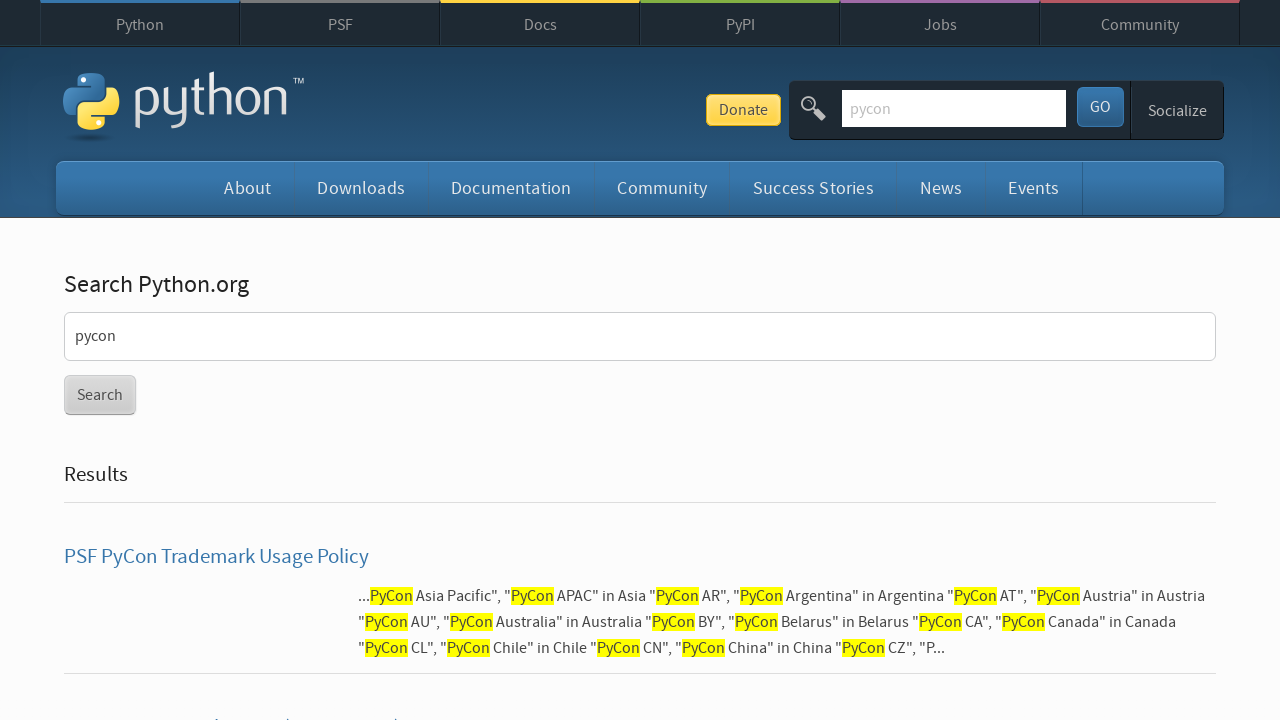